Tests JavaScript alert handling by clicking a button that triggers a confirmation dialog

Starting URL: https://the-internet.herokuapp.com/javascript_alerts

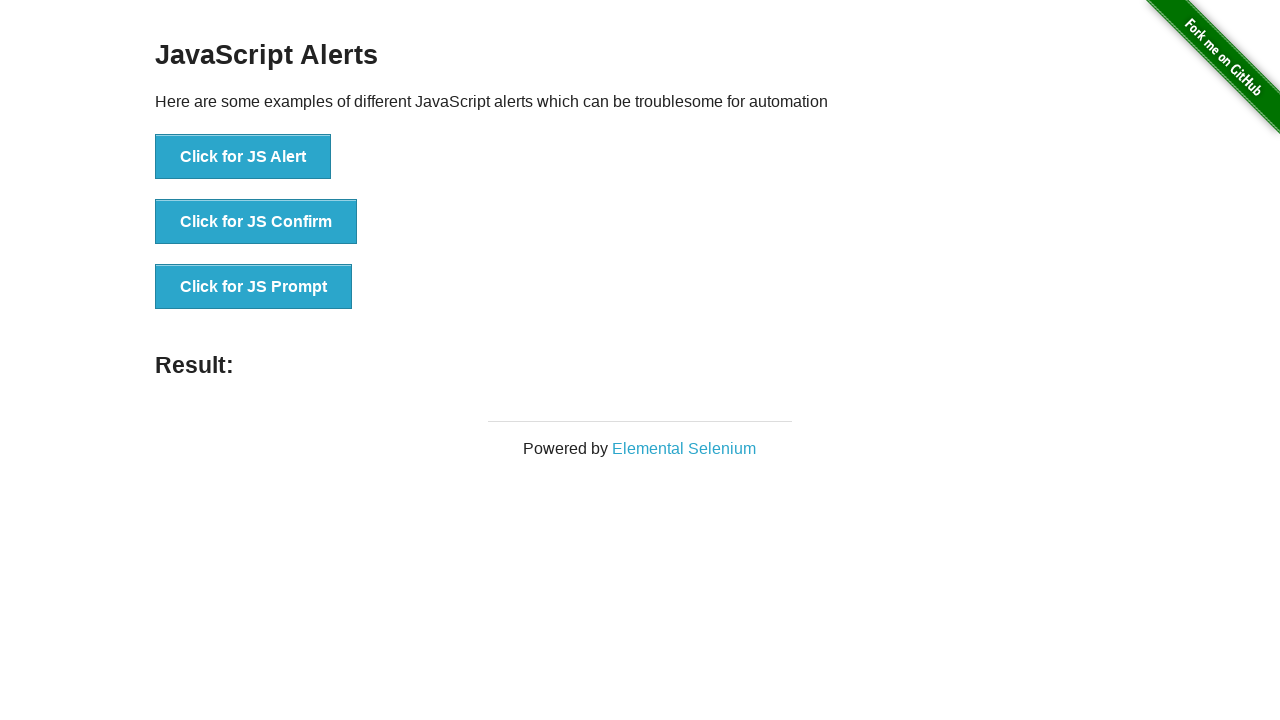

Set up dialog handler to accept all dialogs
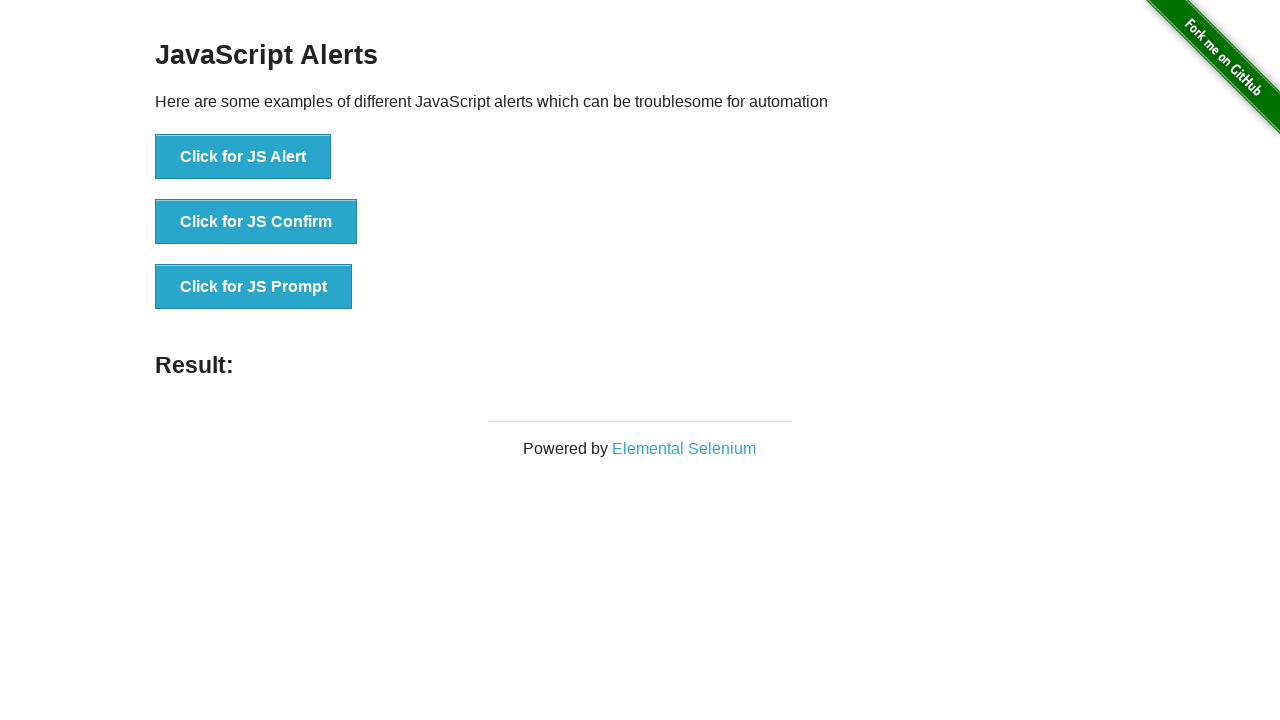

Clicked button to trigger JavaScript confirmation dialog at (256, 222) on button[onclick='jsConfirm()']
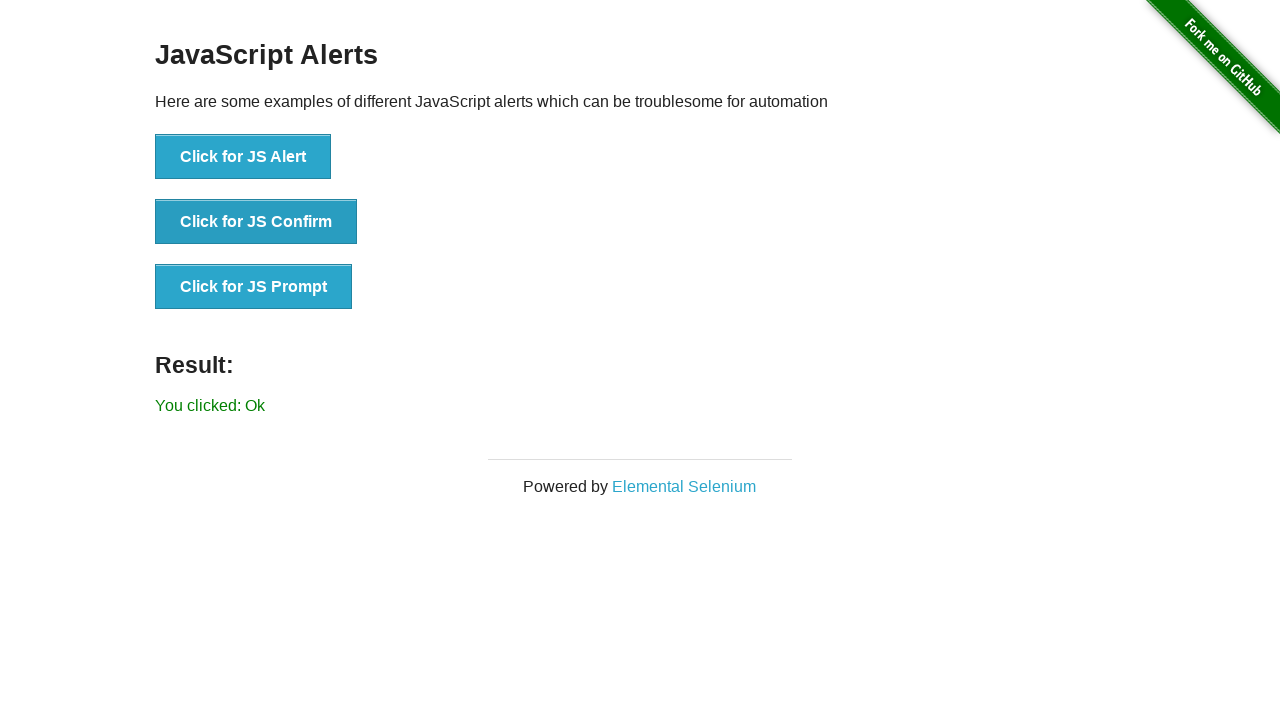

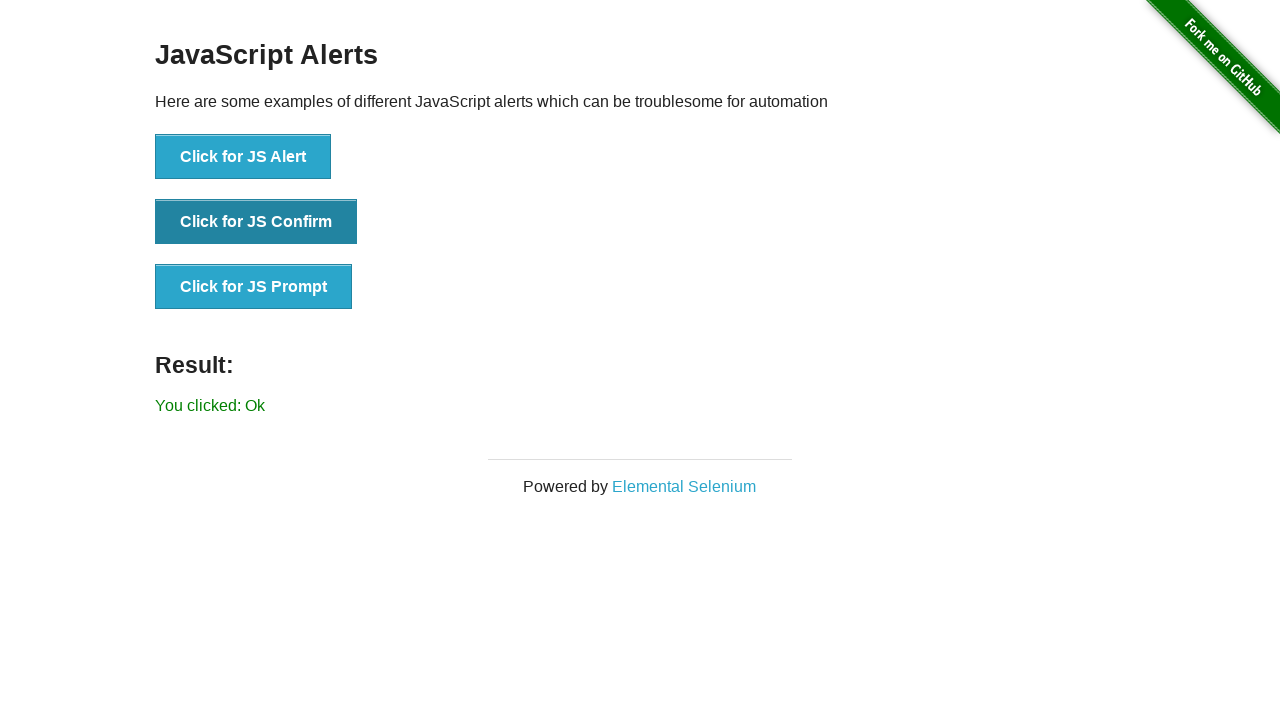